Searches for banking jobs on the job board, navigates through search results, and attempts to apply for a job to retrieve contact information

Starting URL: https://alchemy.hguy.co/jobs/

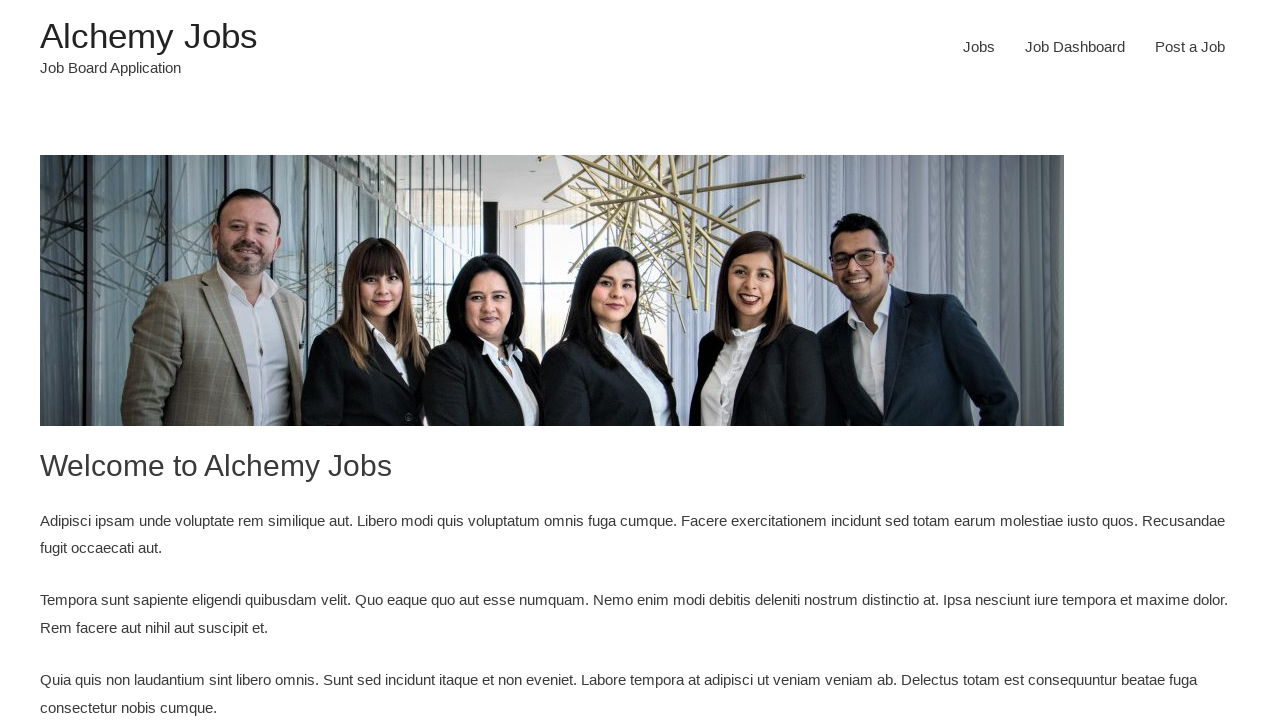

Clicked on Jobs link at (979, 47) on a[href='https://alchemy.hguy.co/jobs/jobs/']
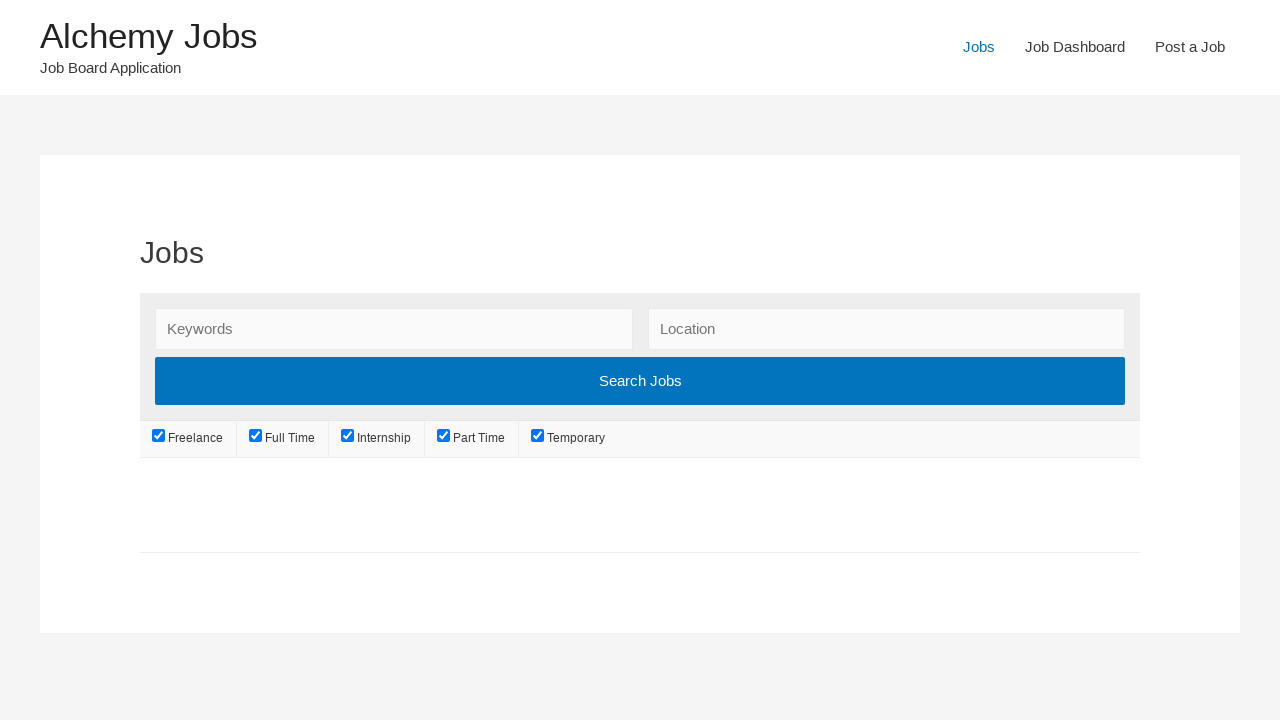

Jobs page loaded successfully
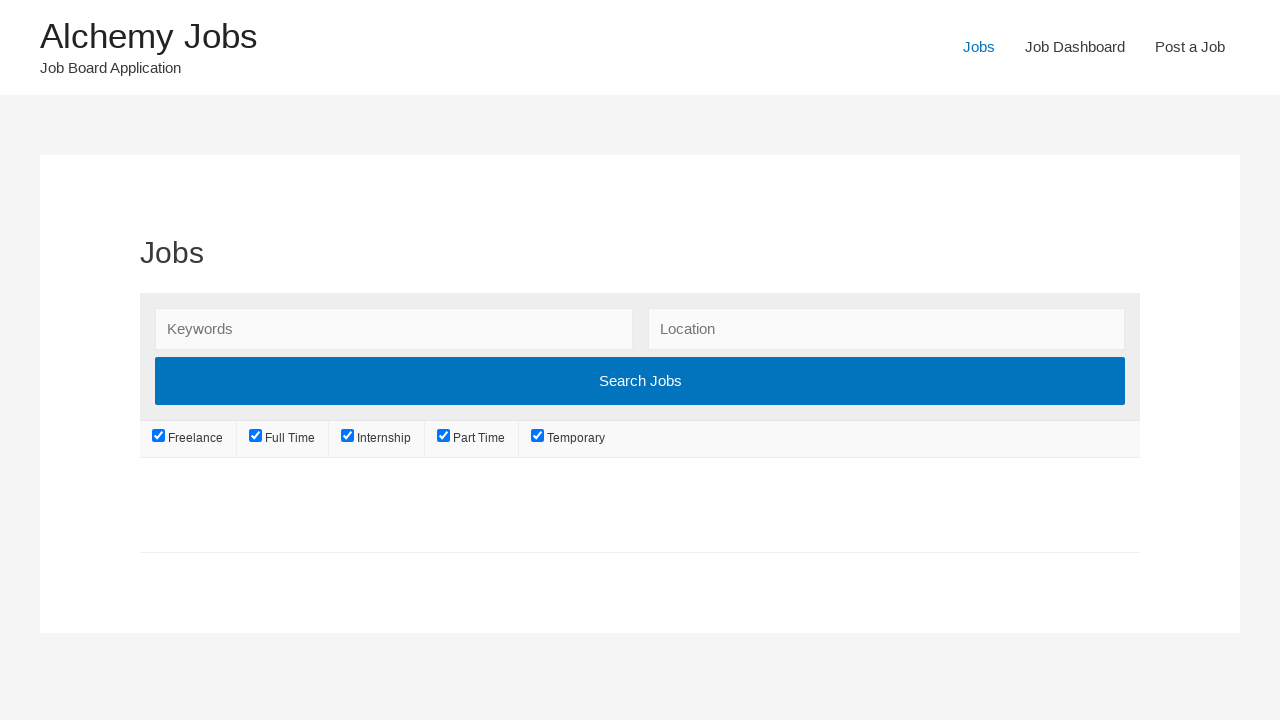

Clicked on search keywords input field at (394, 329) on input#search_keywords
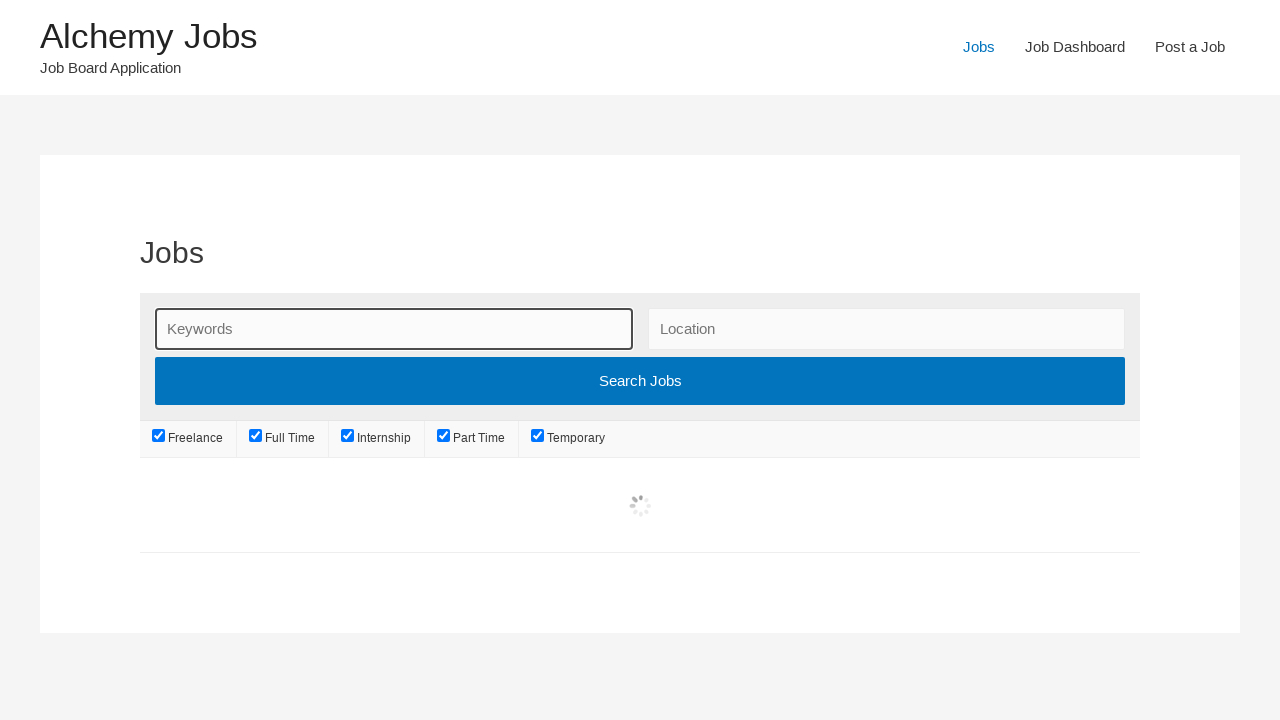

Filled search keywords field with 'Banking' on input#search_keywords
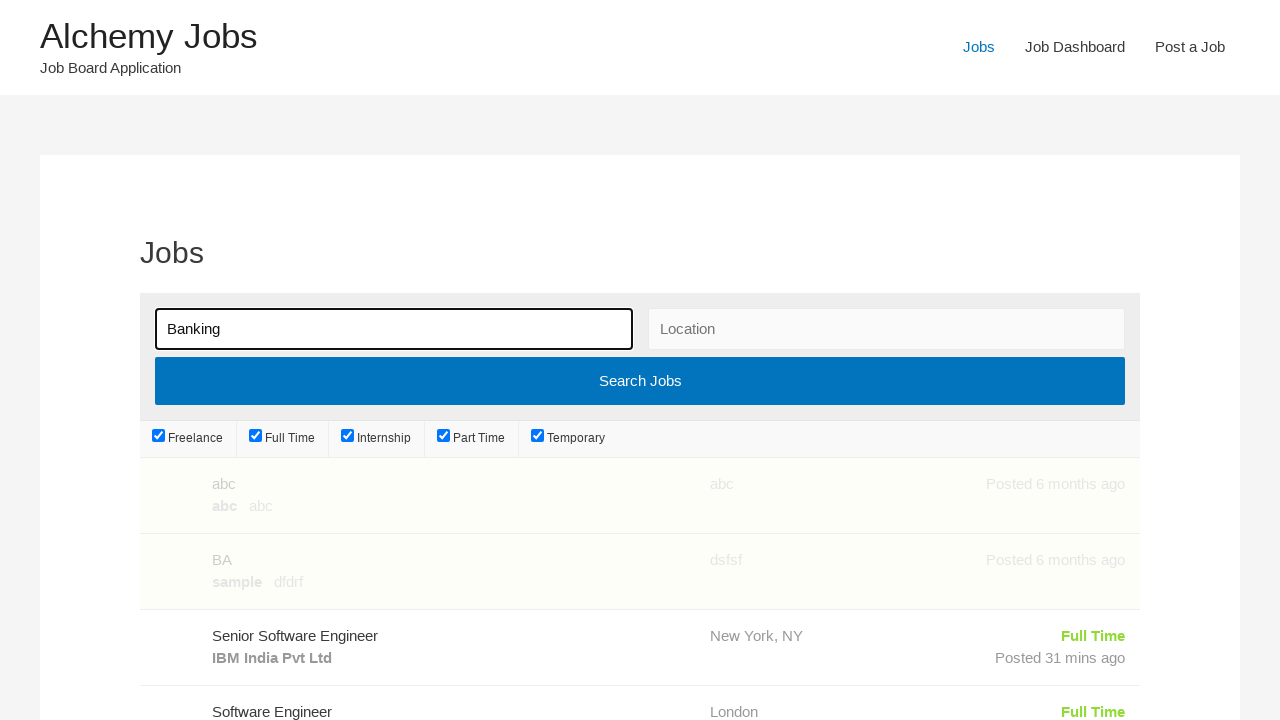

Clicked Search Jobs button at (640, 381) on input[value='Search Jobs']
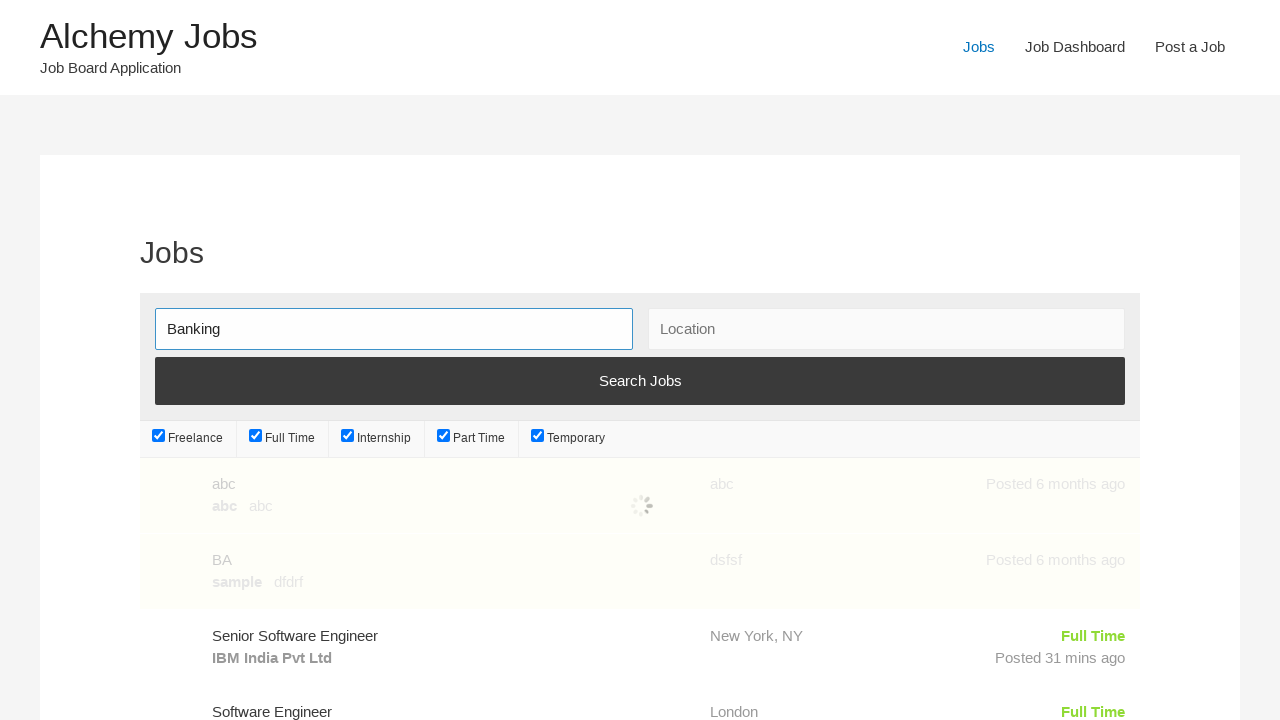

Banking job search results loaded
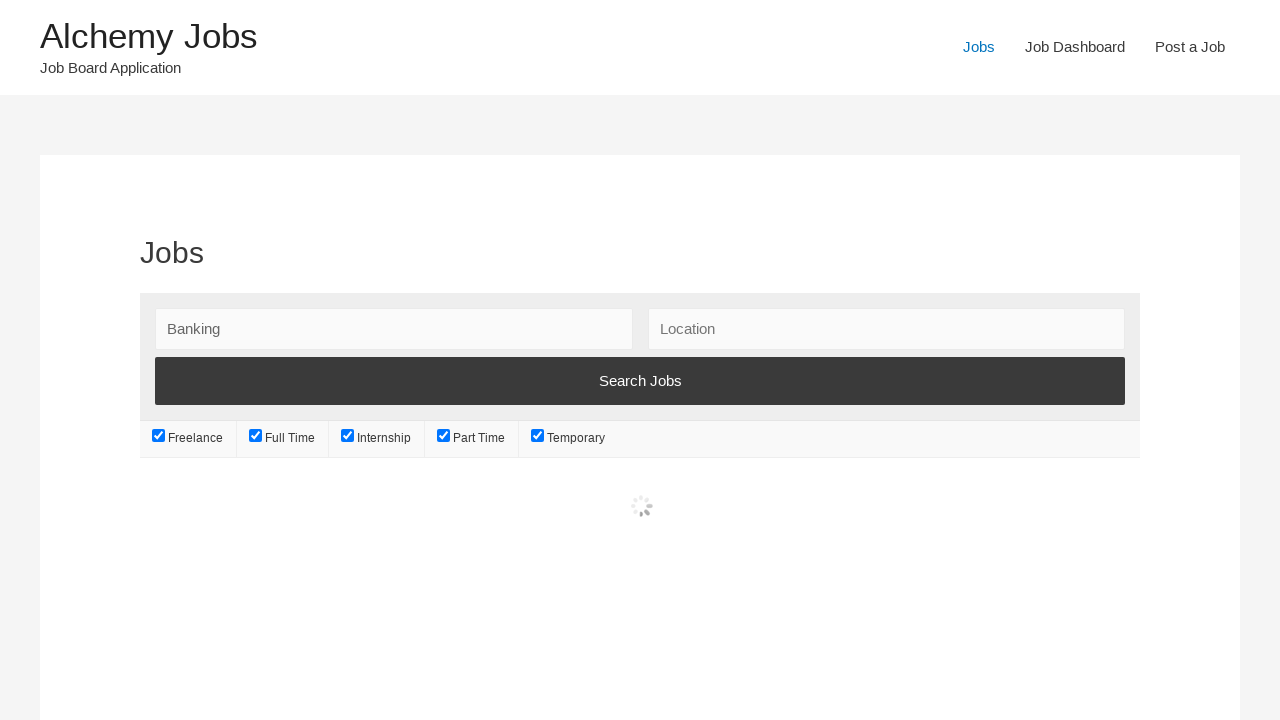

Clicked on first job position in search results at (433, 520) on div.position
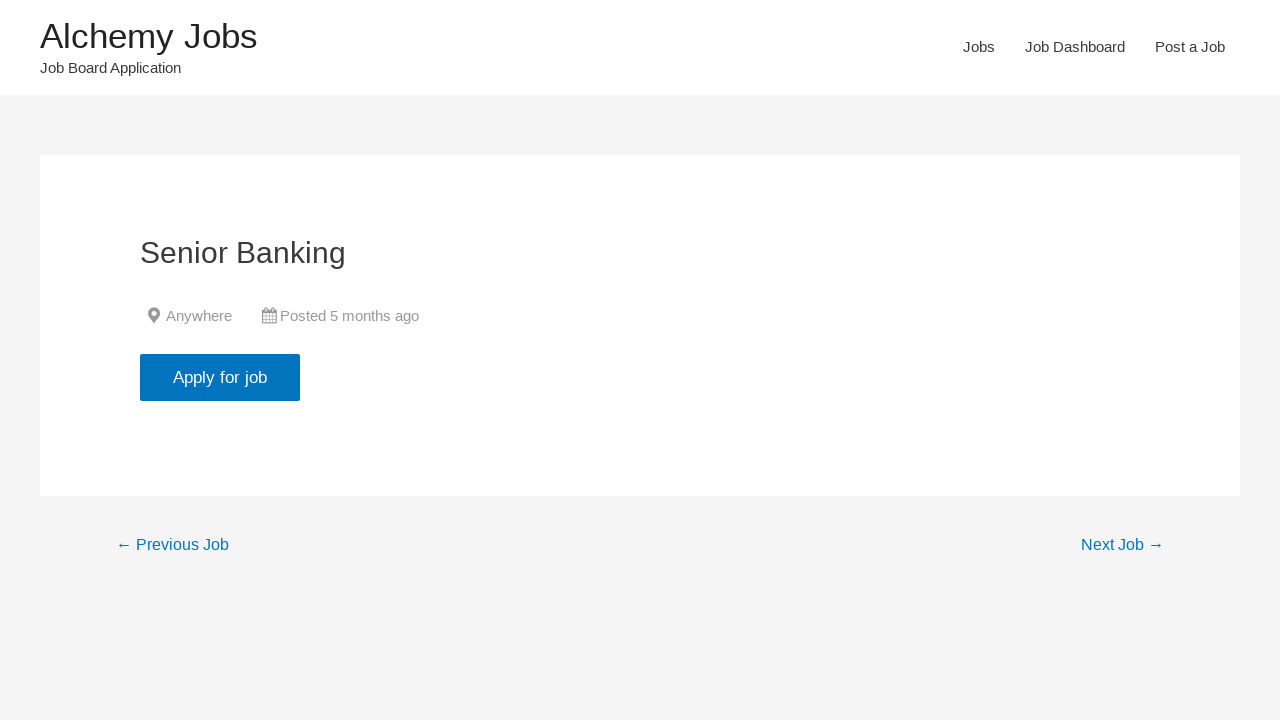

Waited for job details page to fully load
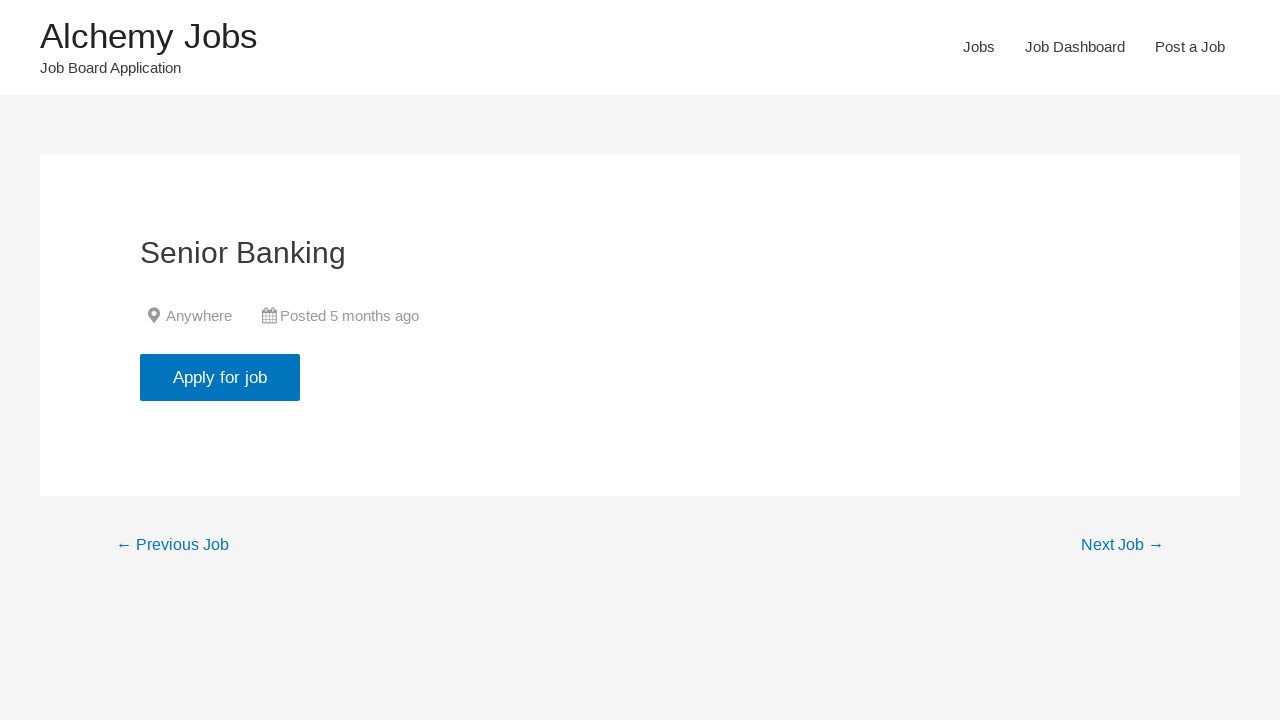

Job manager info not visible, applying directly
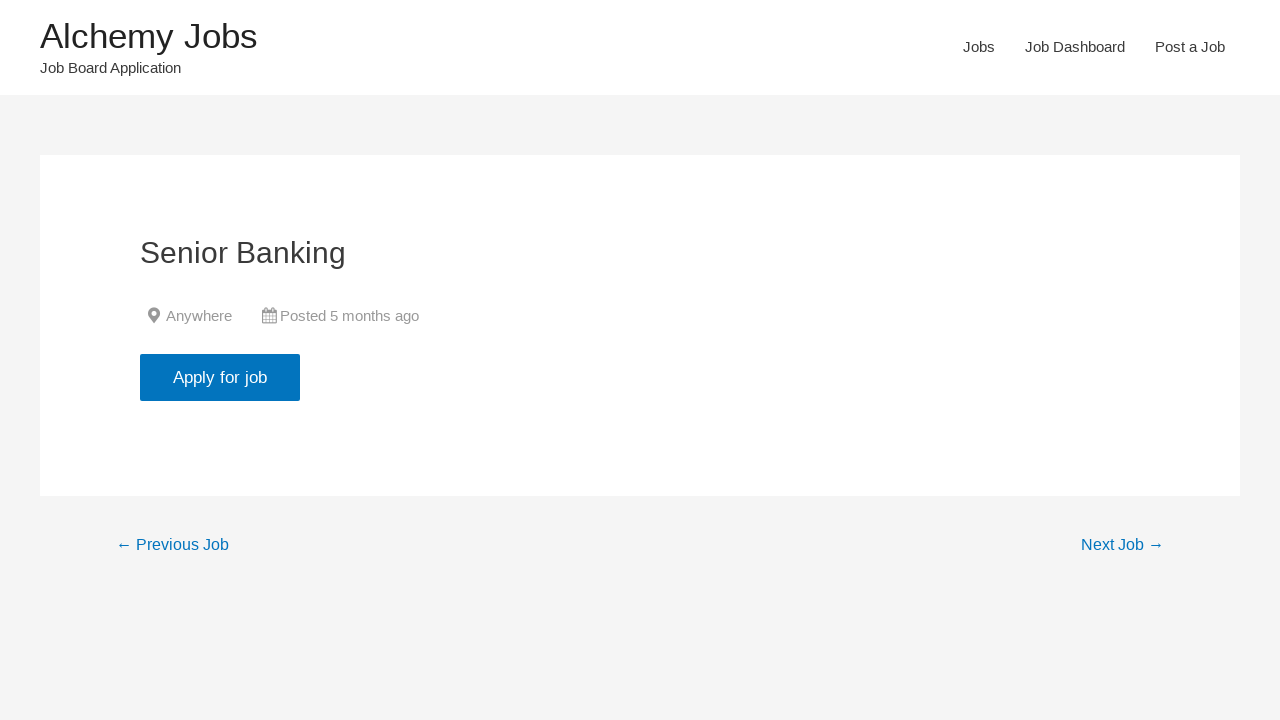

Clicked Apply for job button directly at (220, 377) on input[value='Apply for job']
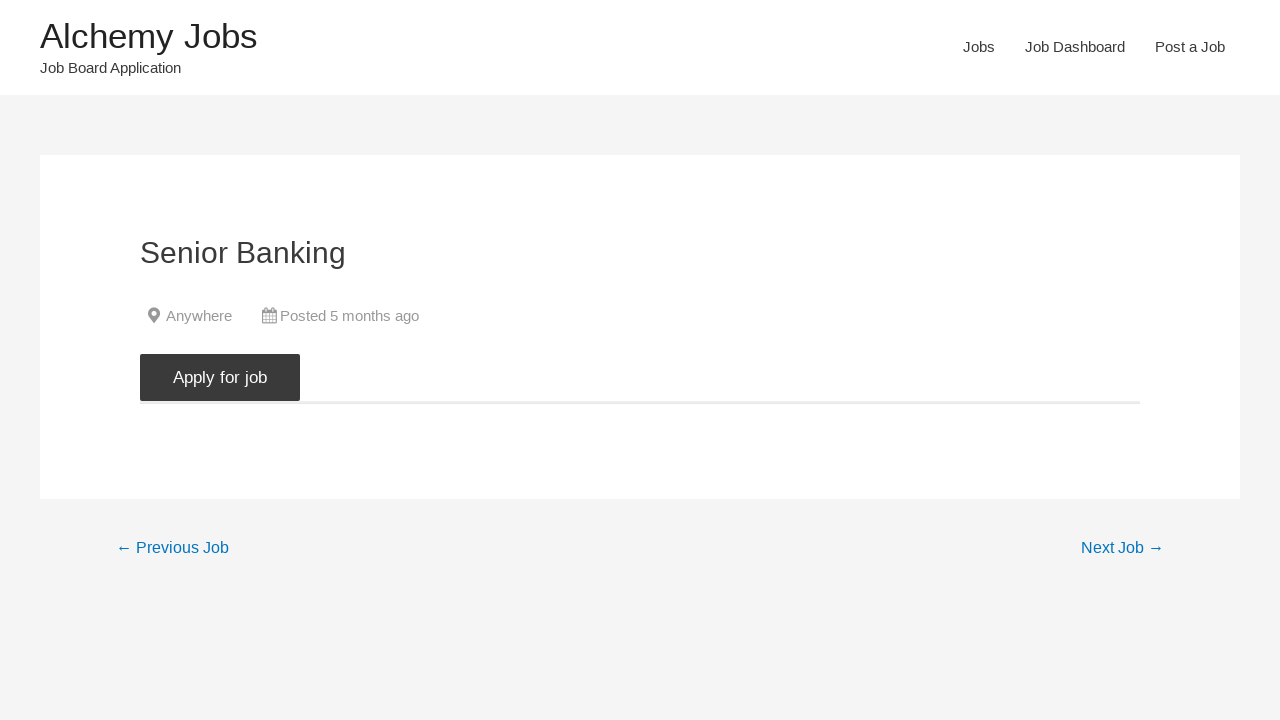

Job application email contact information retrieved
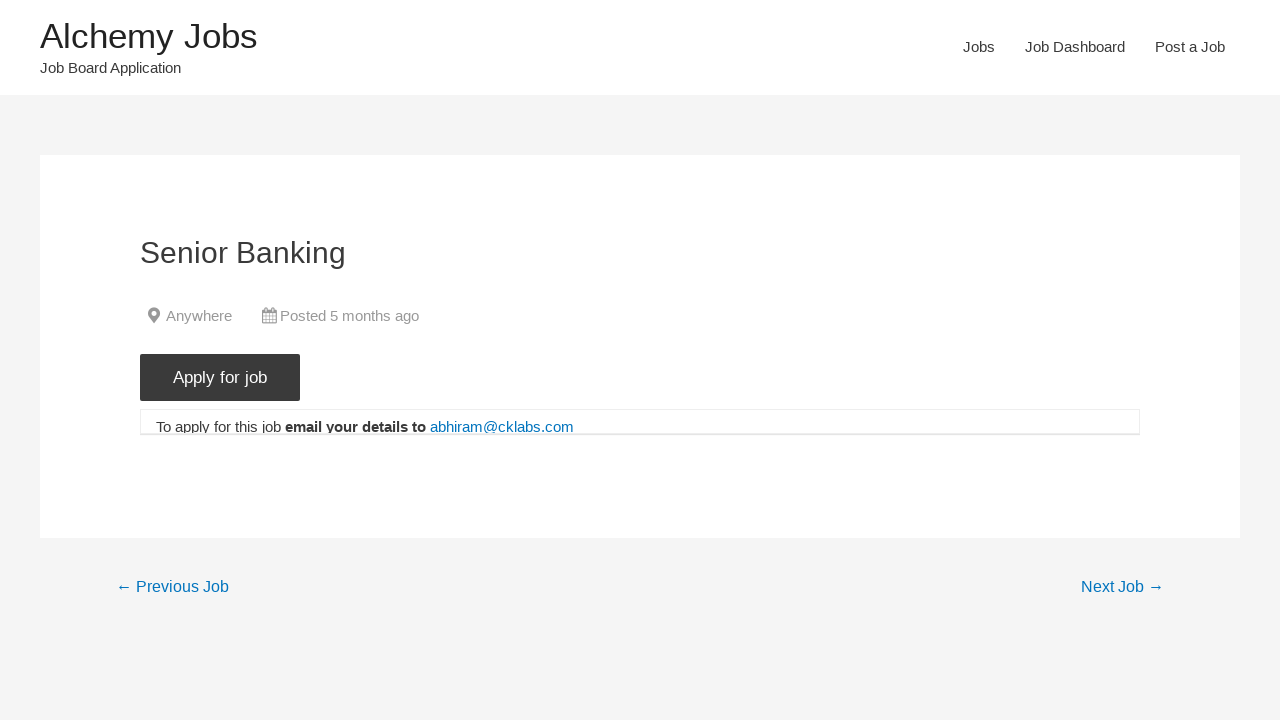

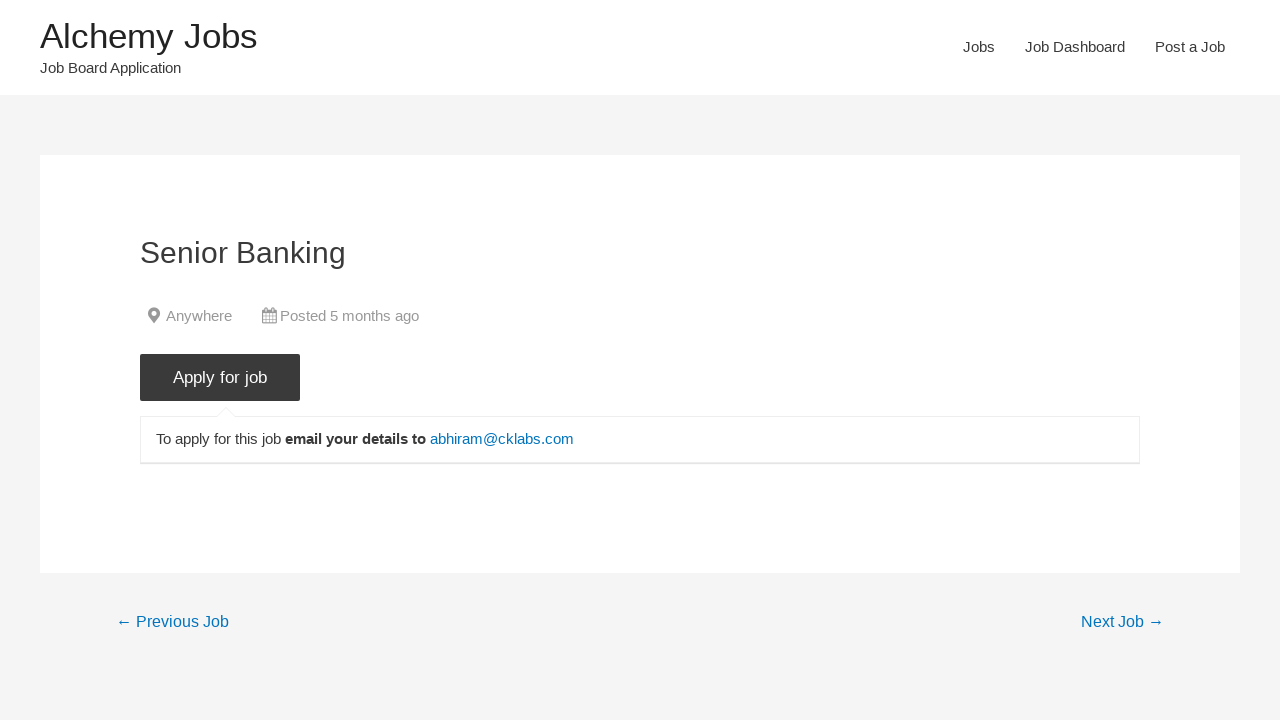